Tests that the company branding logo is displayed on the OrangeHRM login page

Starting URL: https://opensource-demo.orangehrmlive.com/web/index.php/auth/login

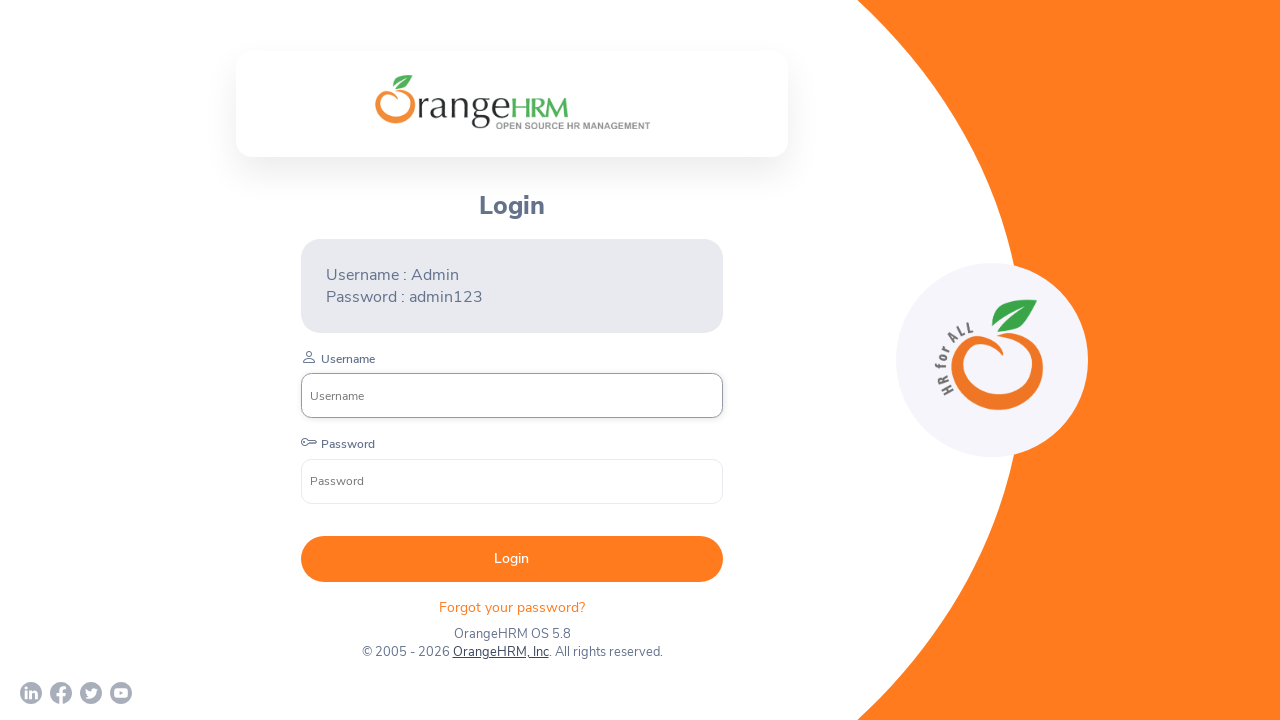

Navigated to OrangeHRM login page
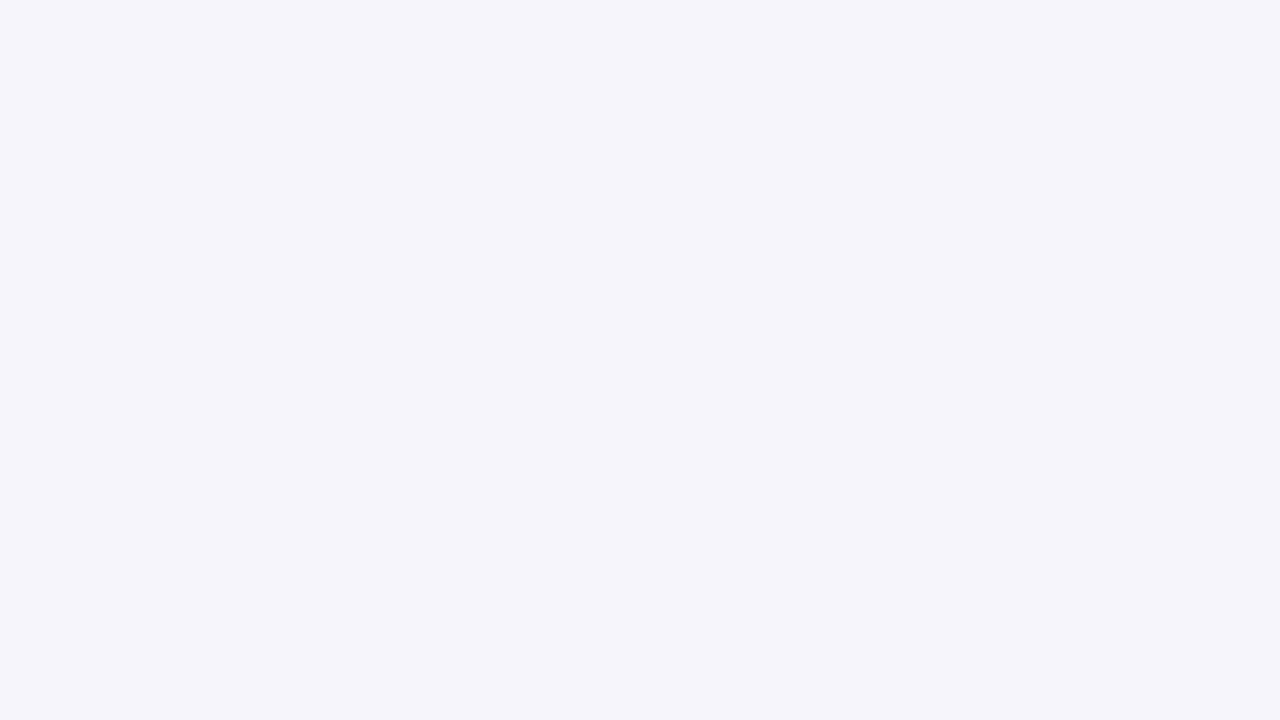

Company branding logo became visible
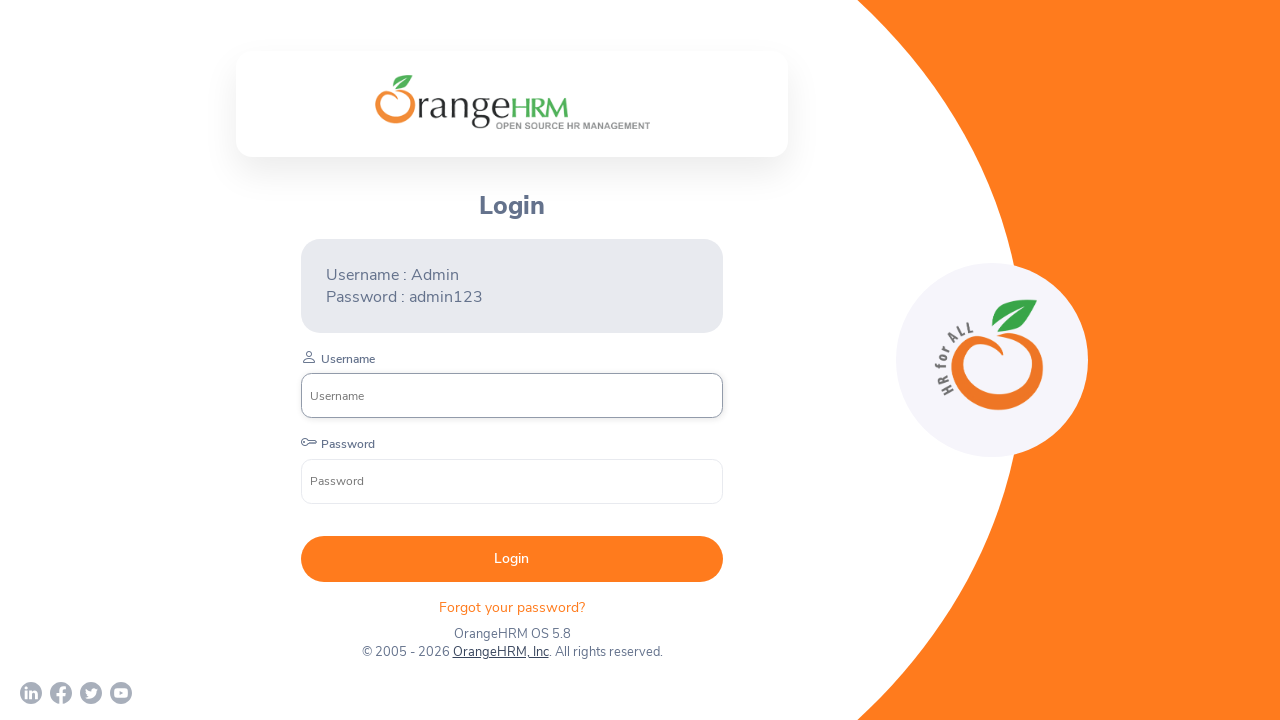

Verified company branding logo is displayed
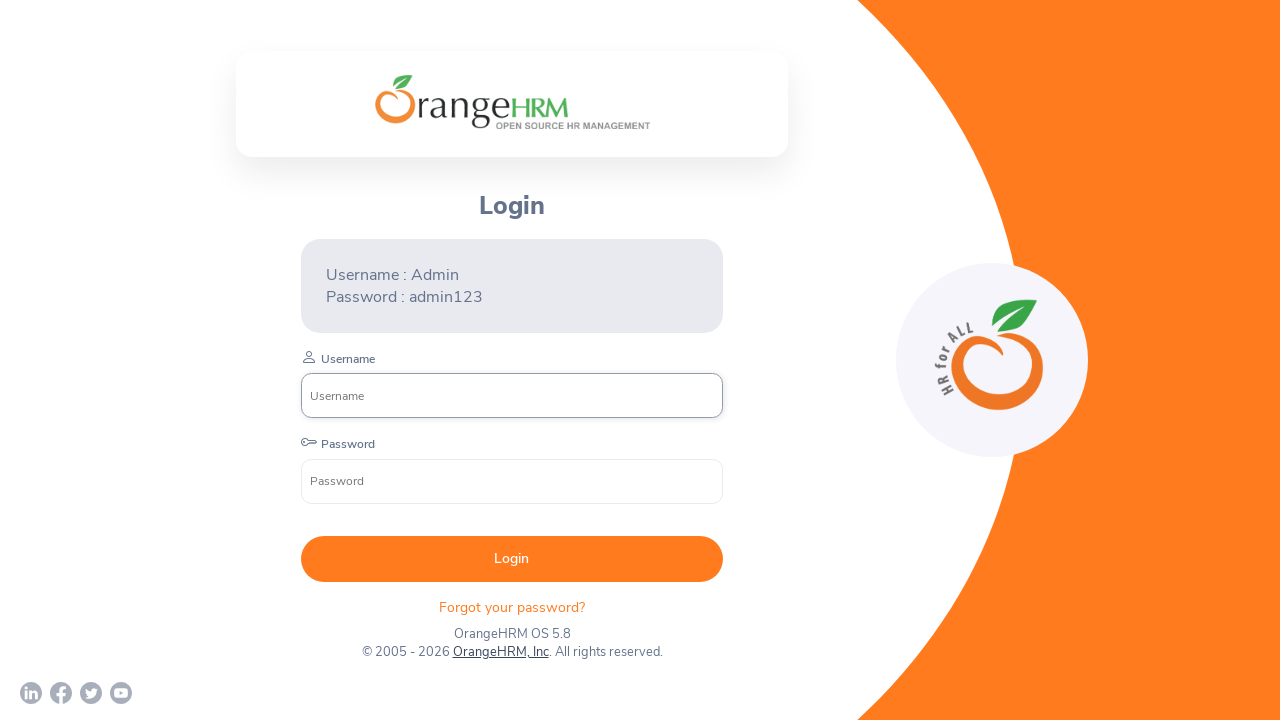

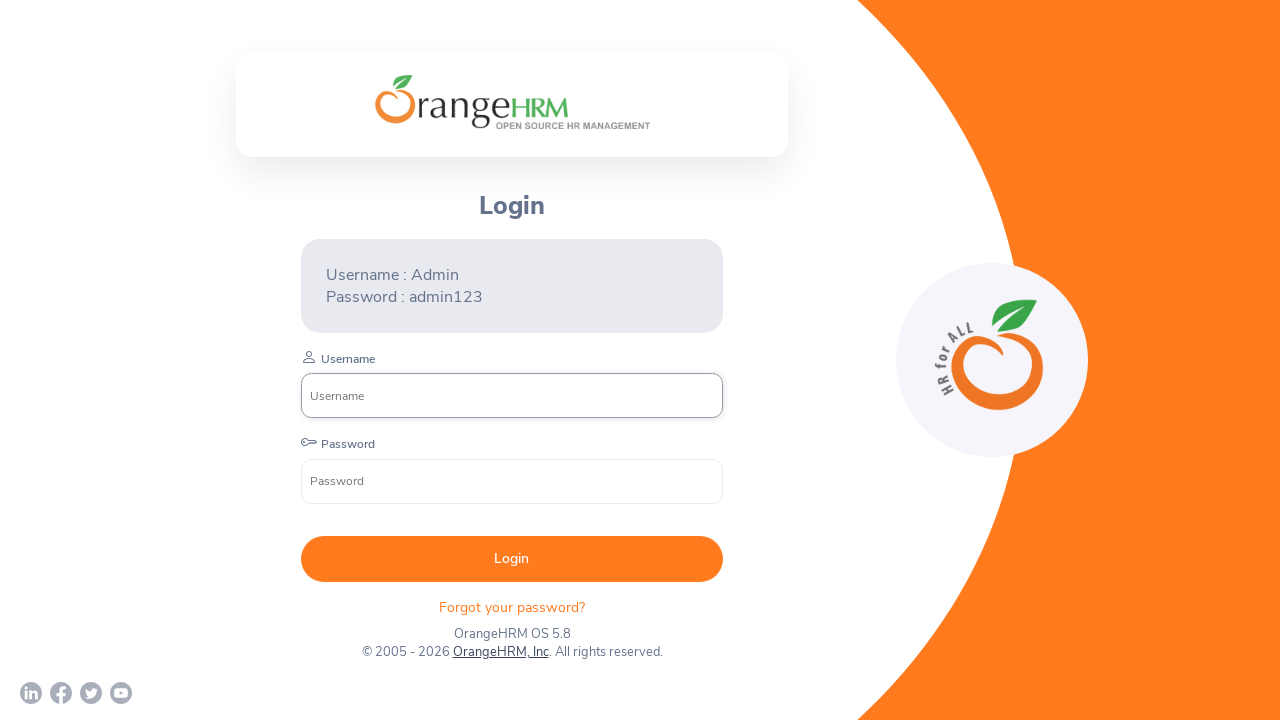